Tests that a todo item is removed when edited to an empty string

Starting URL: https://demo.playwright.dev/todomvc

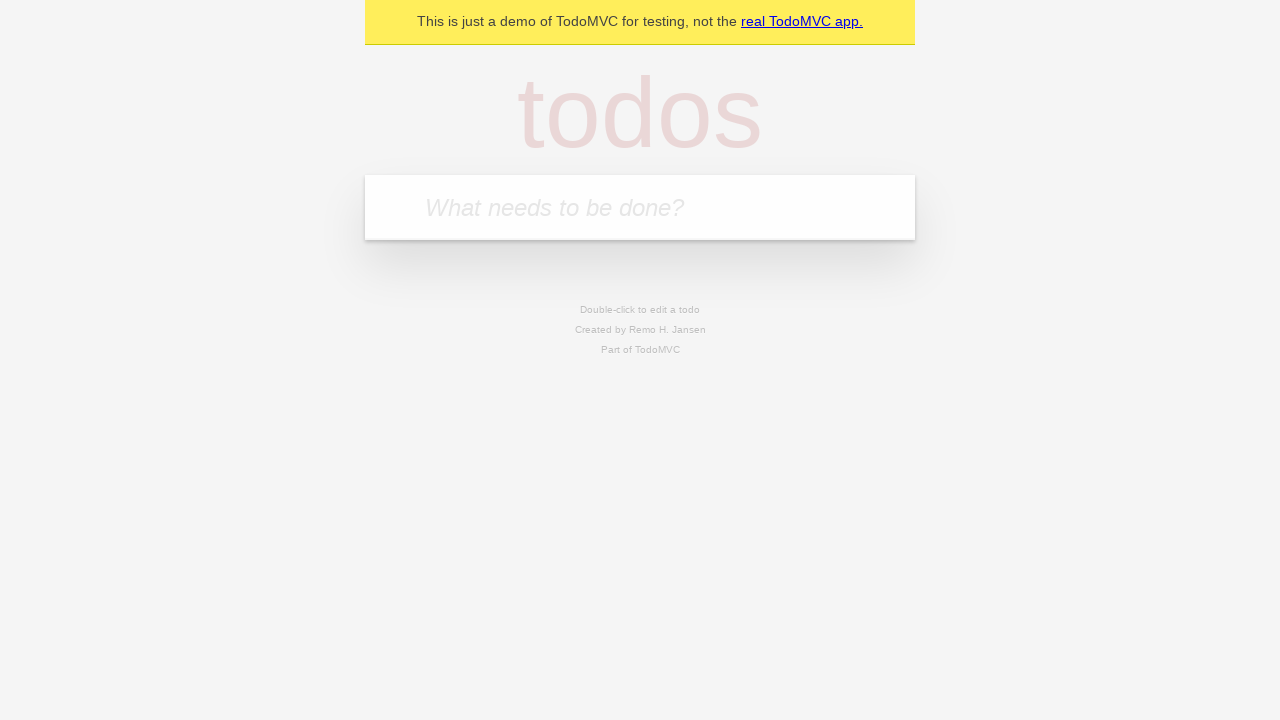

Filled todo input with 'buy some cheese' on internal:attr=[placeholder="What needs to be done?"i]
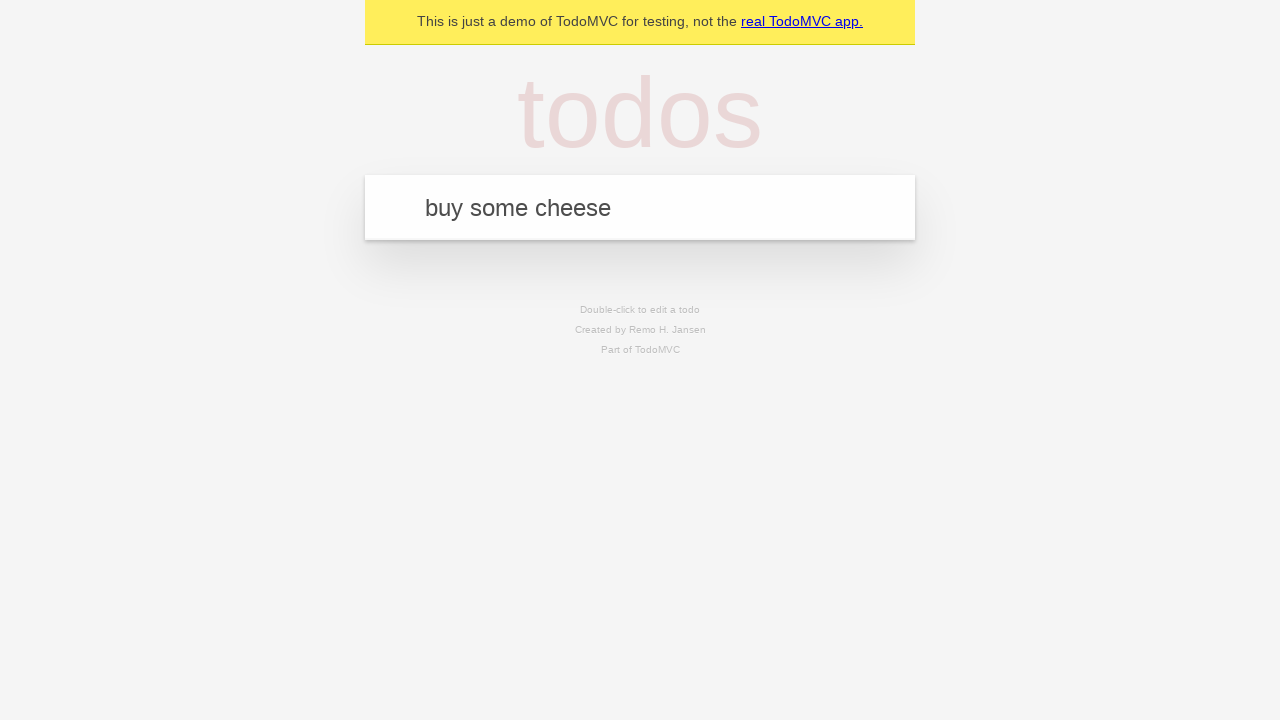

Pressed Enter to create first todo on internal:attr=[placeholder="What needs to be done?"i]
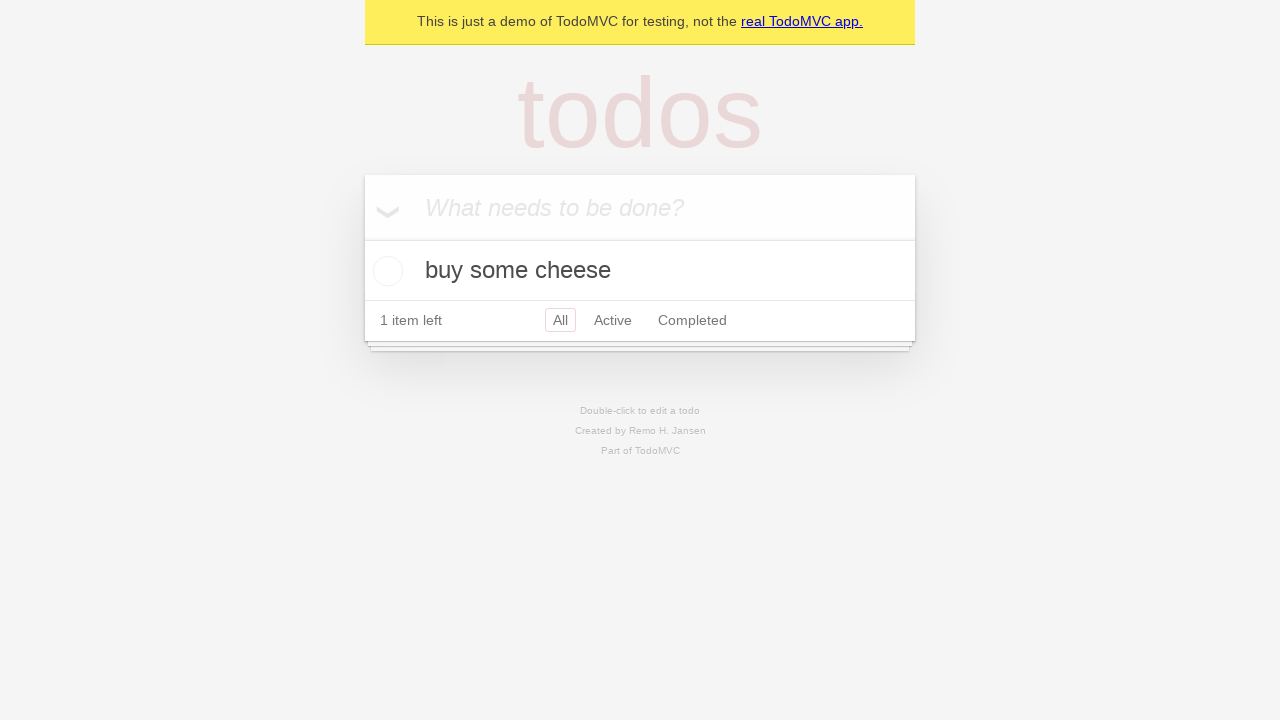

Filled todo input with 'feed the cat' on internal:attr=[placeholder="What needs to be done?"i]
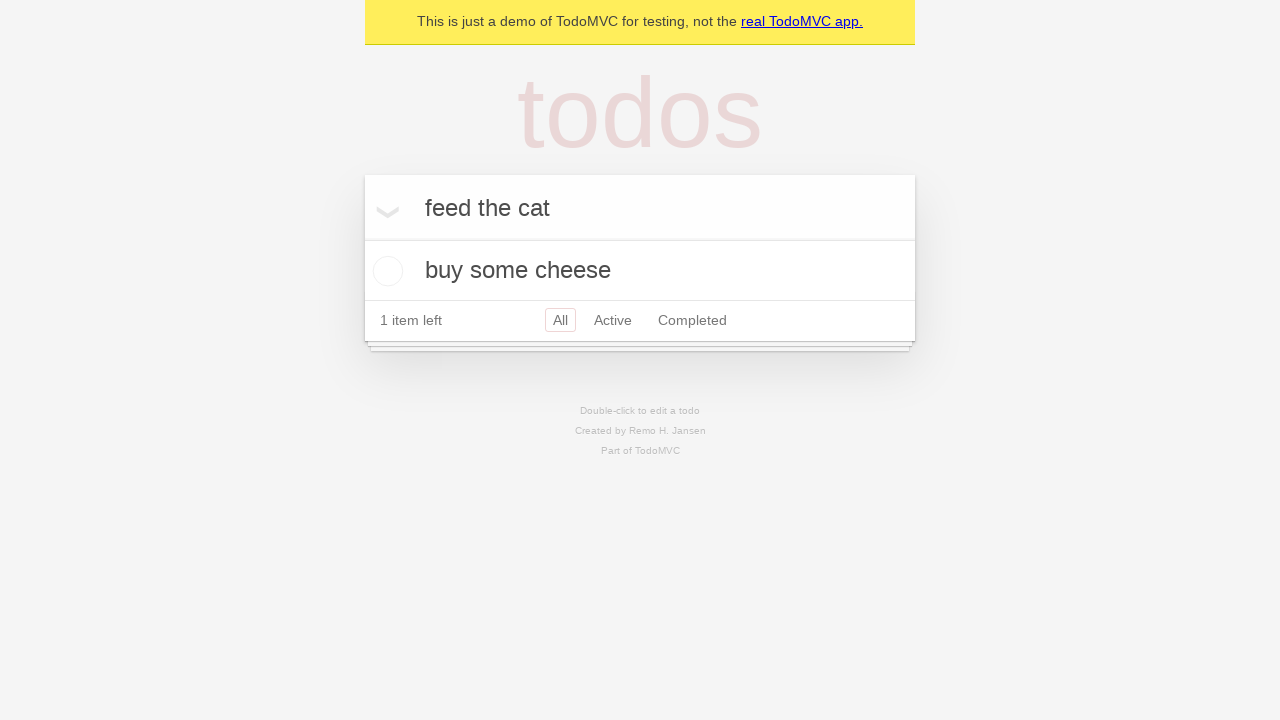

Pressed Enter to create second todo on internal:attr=[placeholder="What needs to be done?"i]
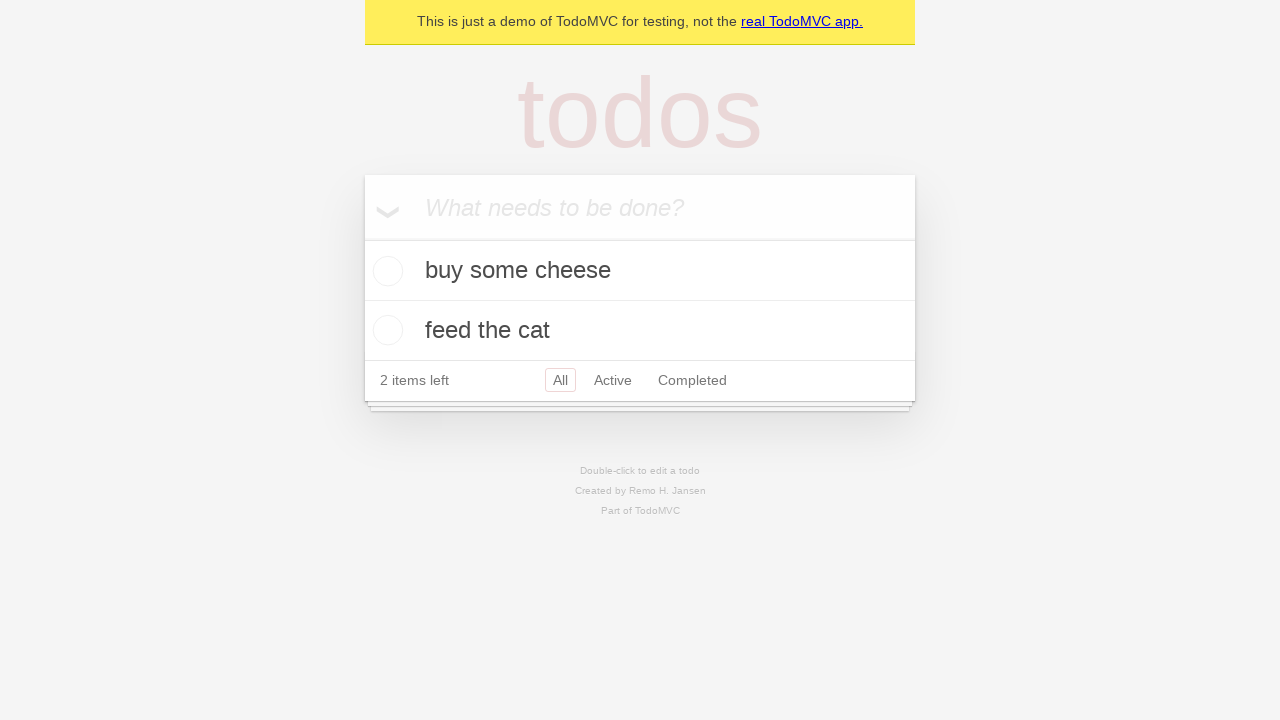

Filled todo input with 'book a doctors appointment' on internal:attr=[placeholder="What needs to be done?"i]
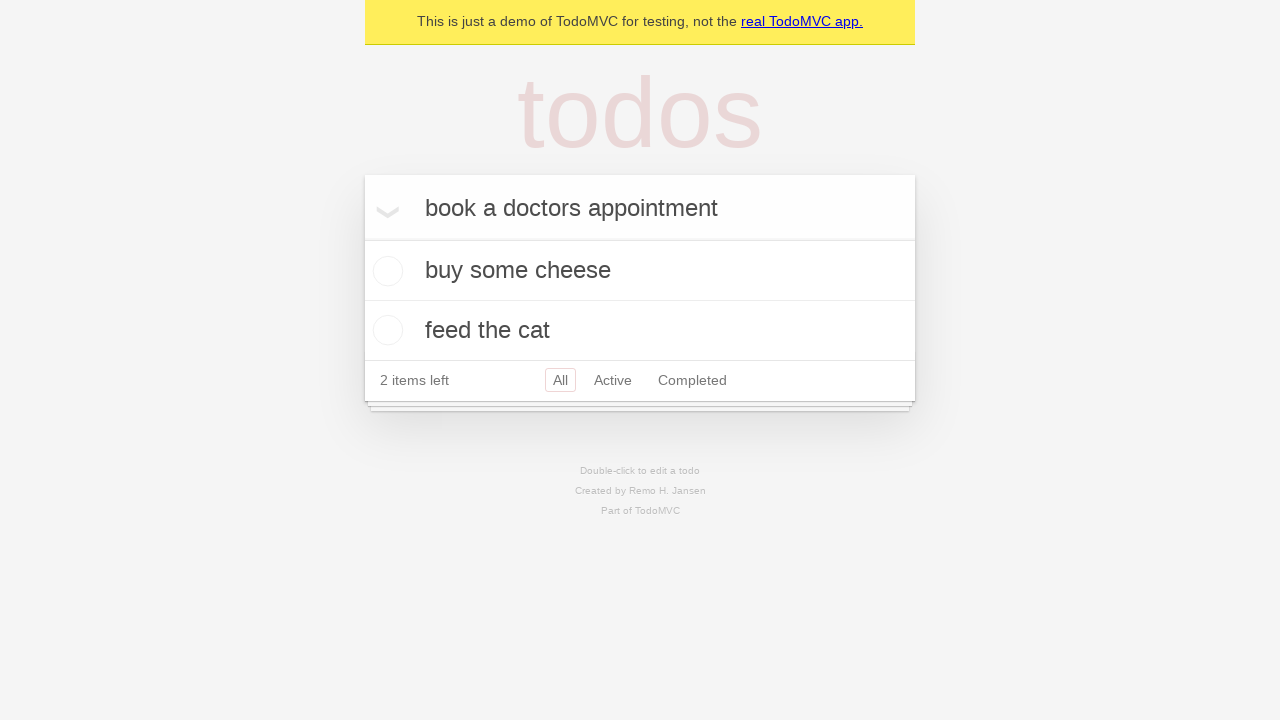

Pressed Enter to create third todo on internal:attr=[placeholder="What needs to be done?"i]
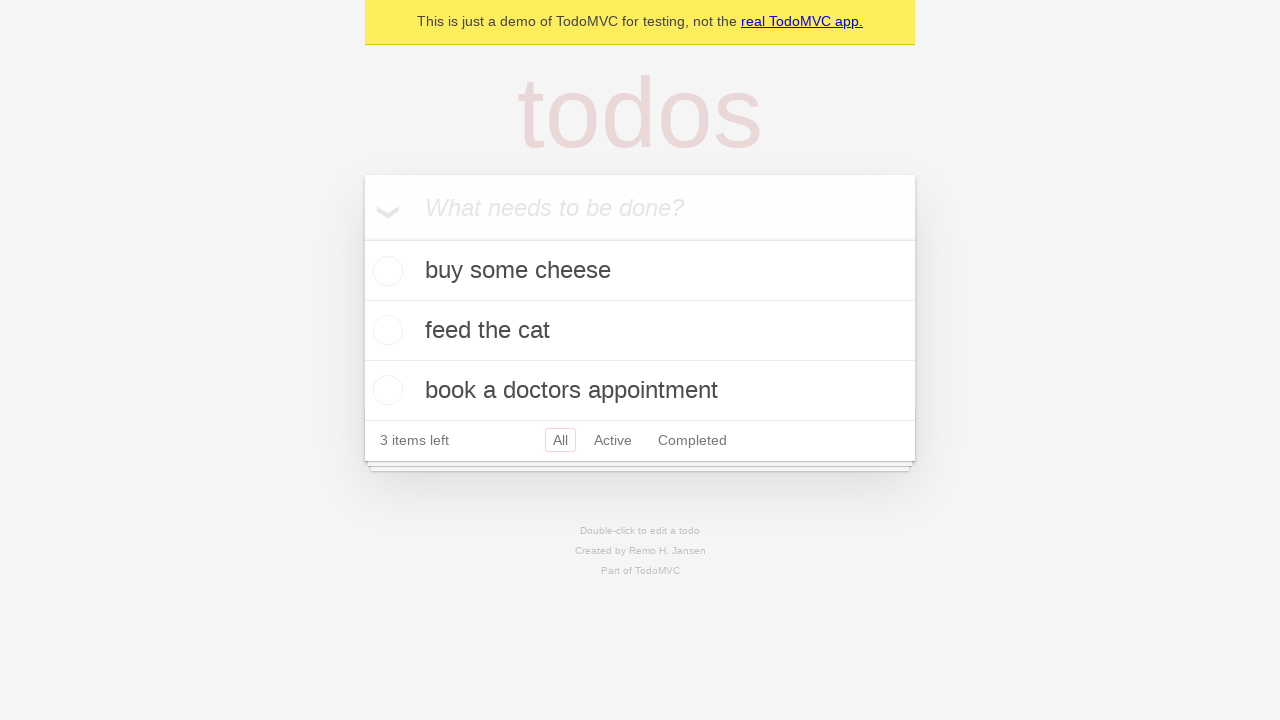

Double-clicked second todo item to enter edit mode at (640, 331) on internal:testid=[data-testid="todo-item"s] >> nth=1
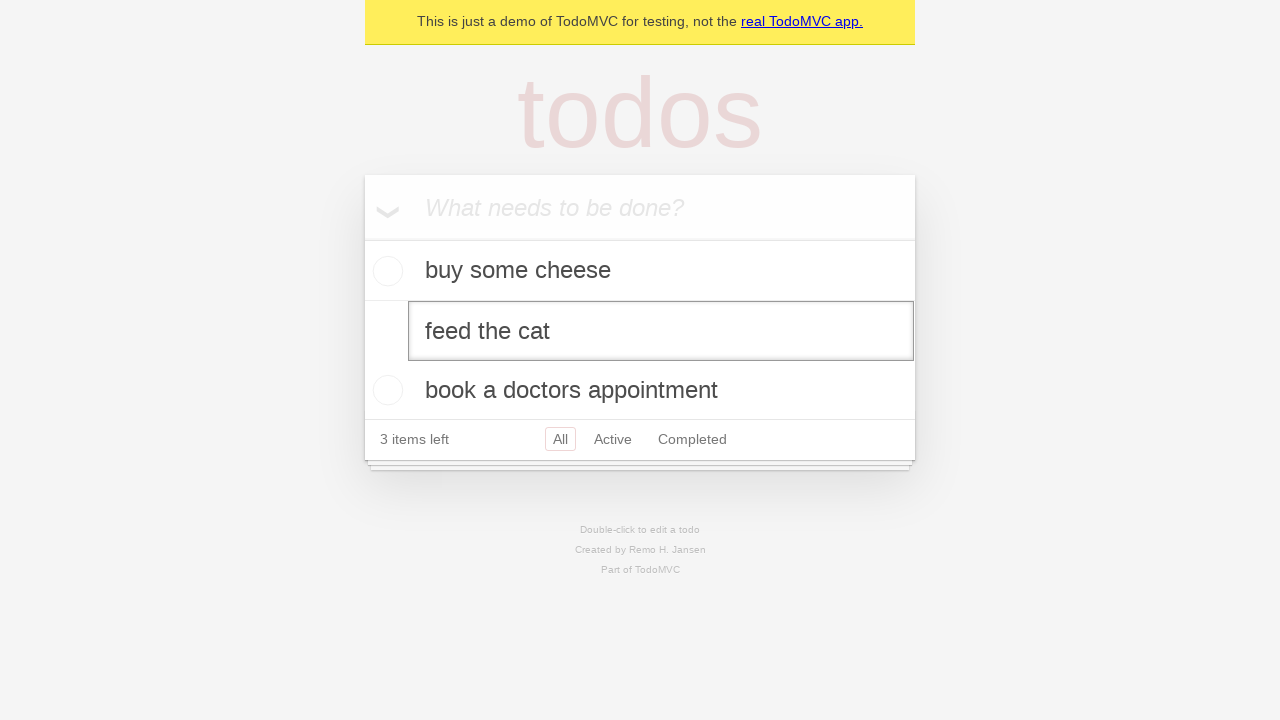

Cleared the edit textbox to empty string on internal:testid=[data-testid="todo-item"s] >> nth=1 >> internal:role=textbox[nam
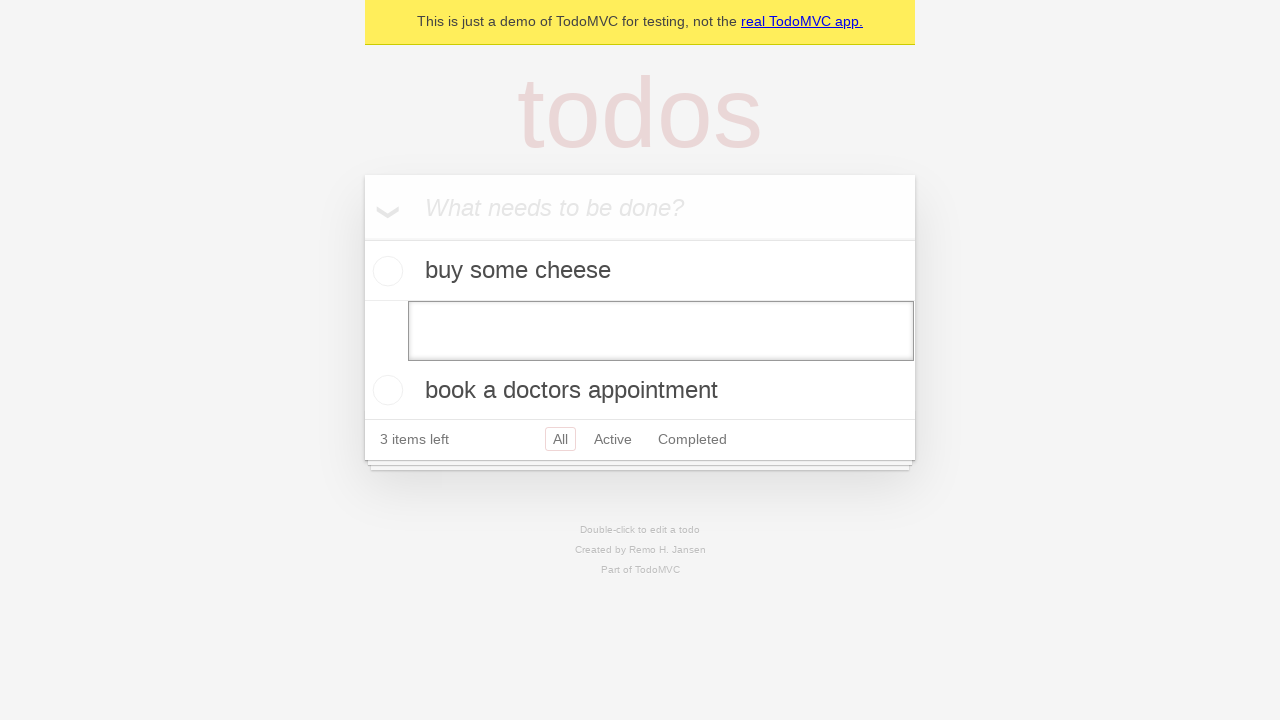

Pressed Enter to confirm removal of empty todo item on internal:testid=[data-testid="todo-item"s] >> nth=1 >> internal:role=textbox[nam
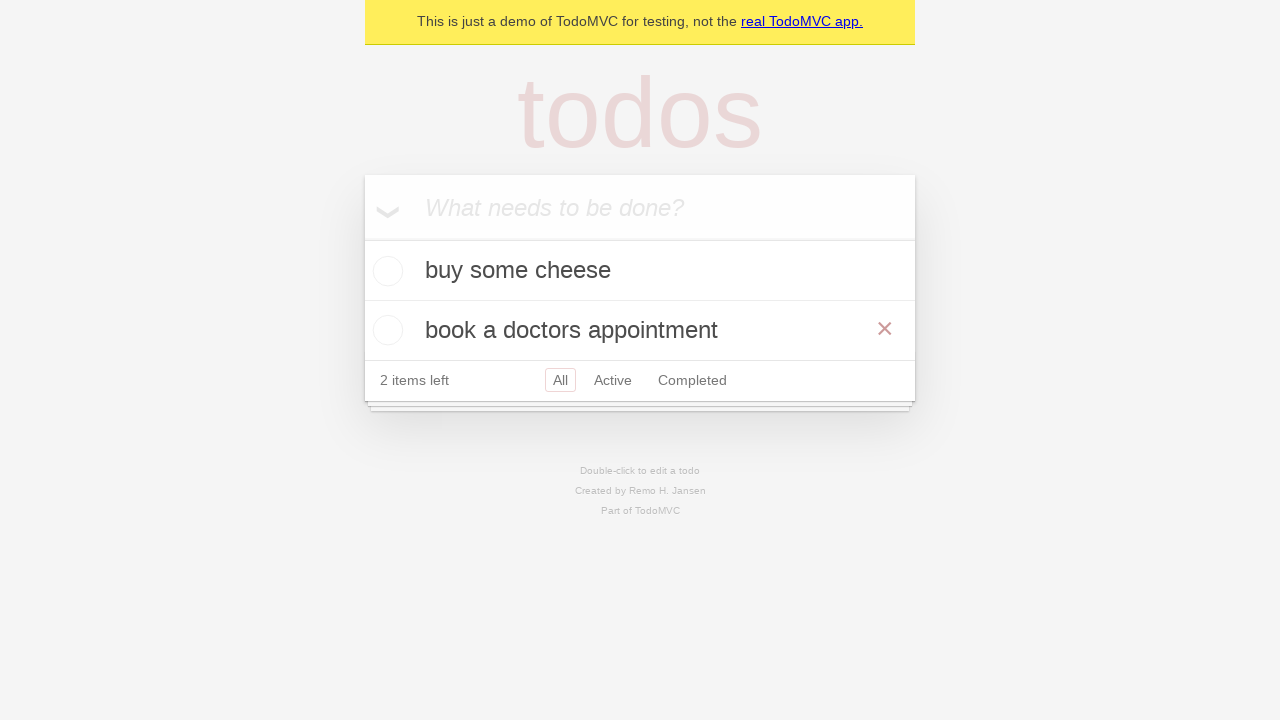

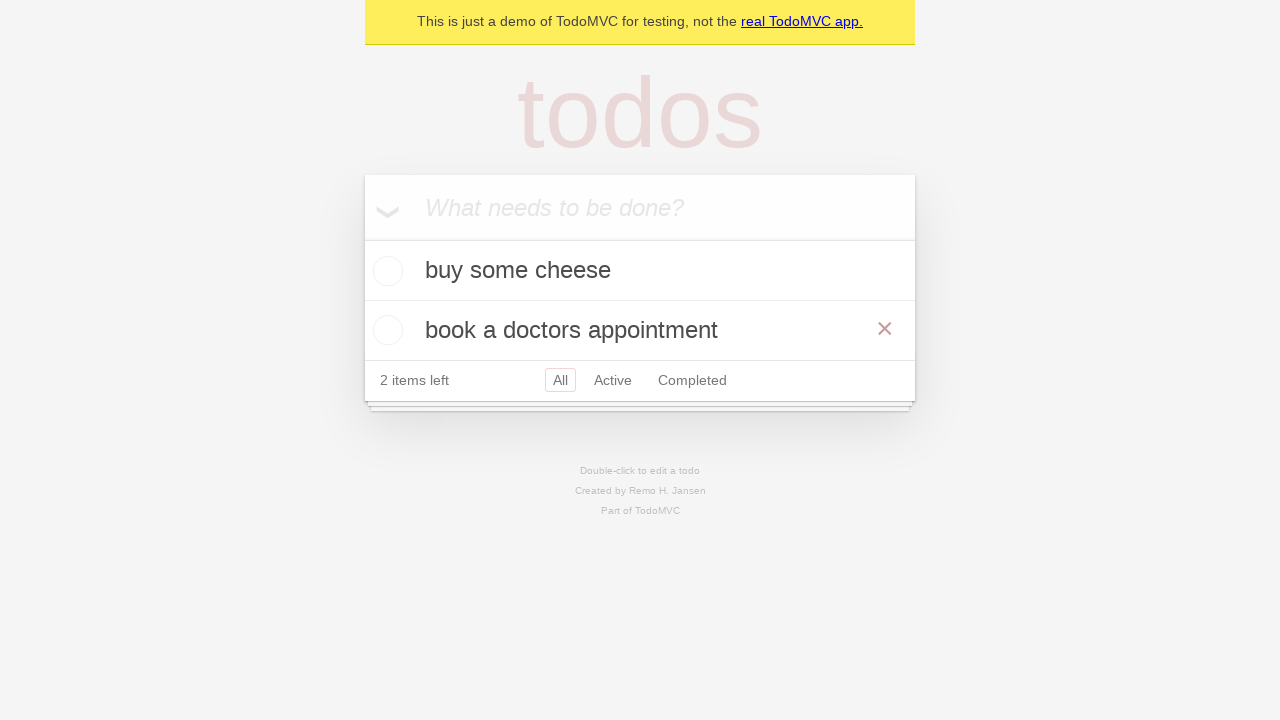